Navigates to The Internet Herokuapp and scrolls to the "Inputs" link element on the page using JavaScript scroll into view functionality.

Starting URL: https://the-internet.herokuapp.com/

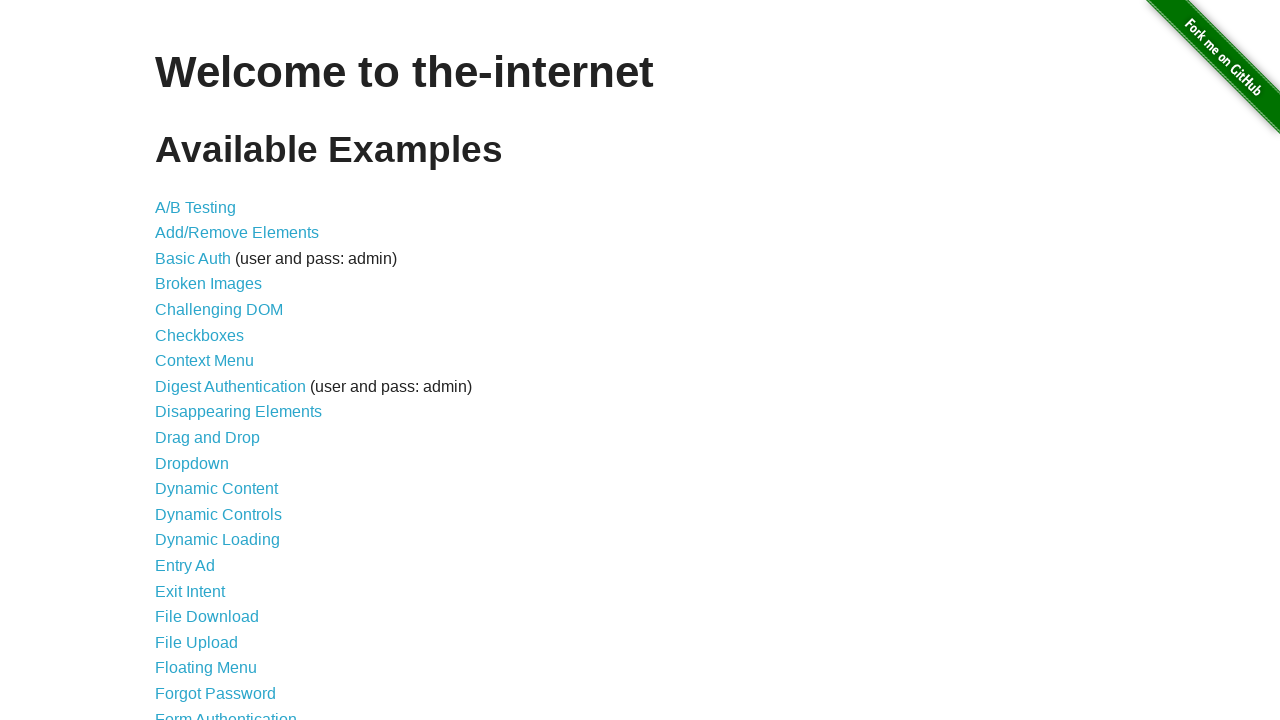

Navigated to The Internet Herokuapp homepage
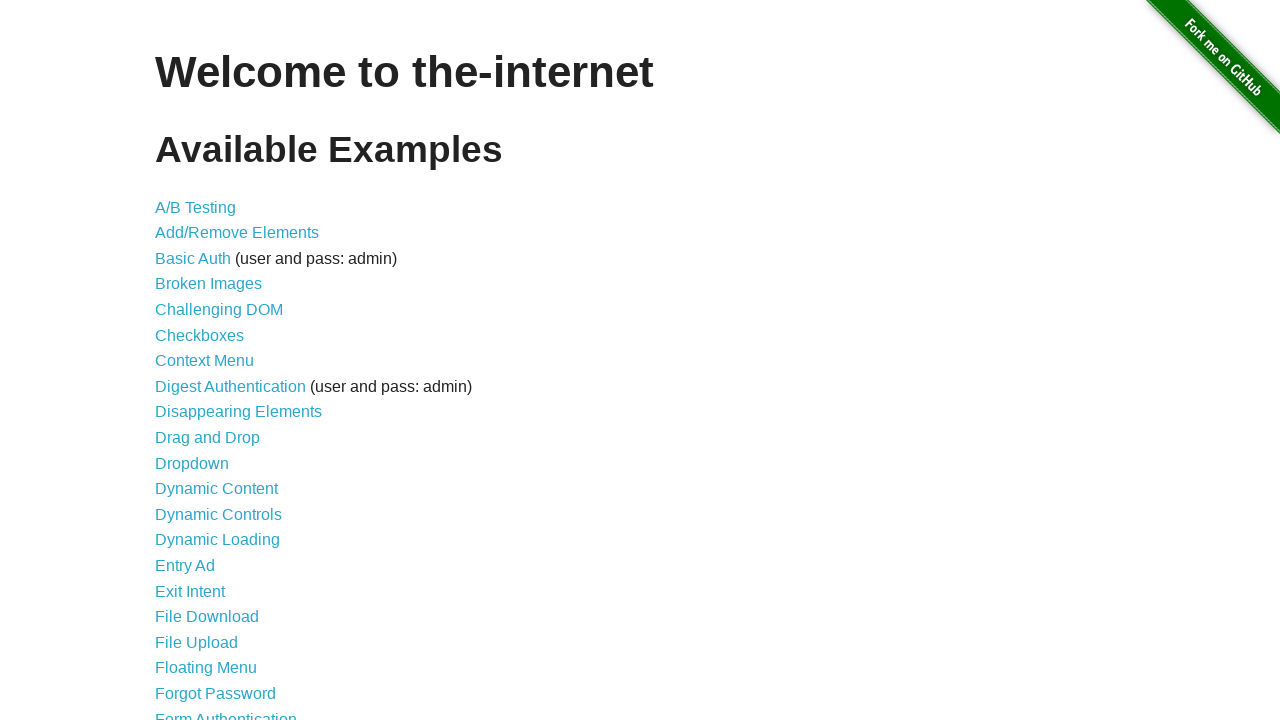

Located the Inputs link element
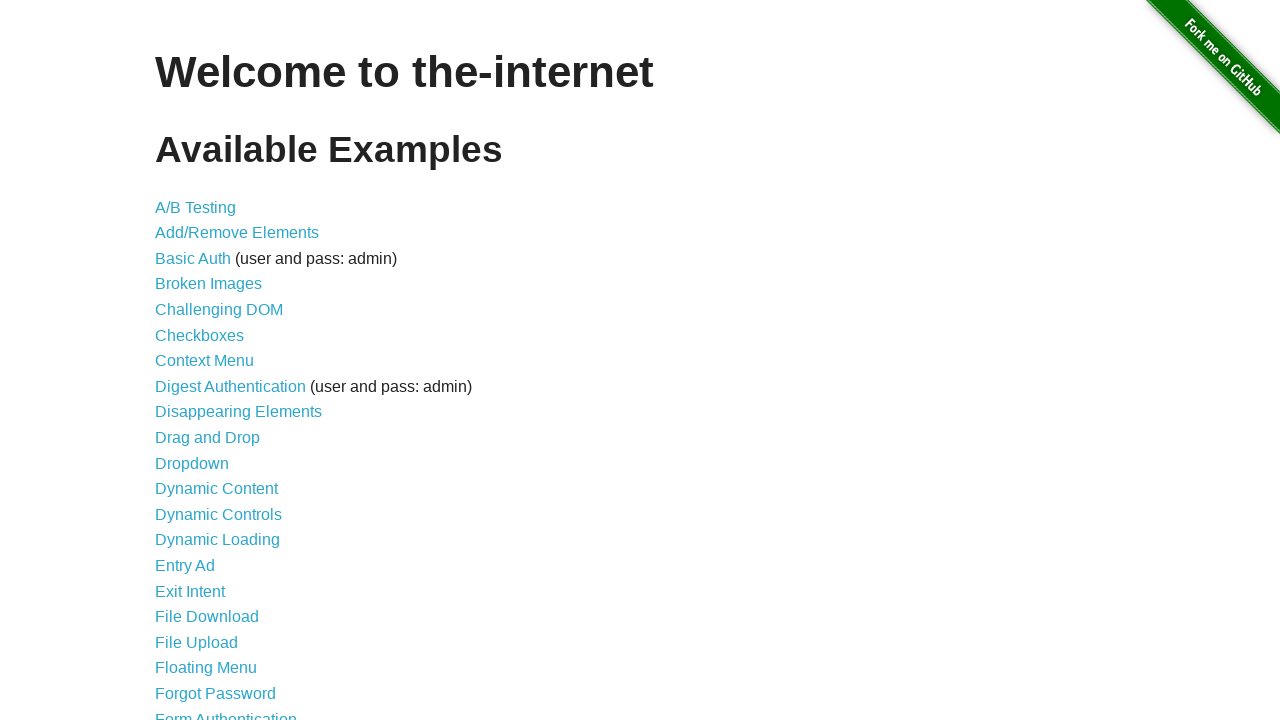

Scrolled to the Inputs link element using scroll into view
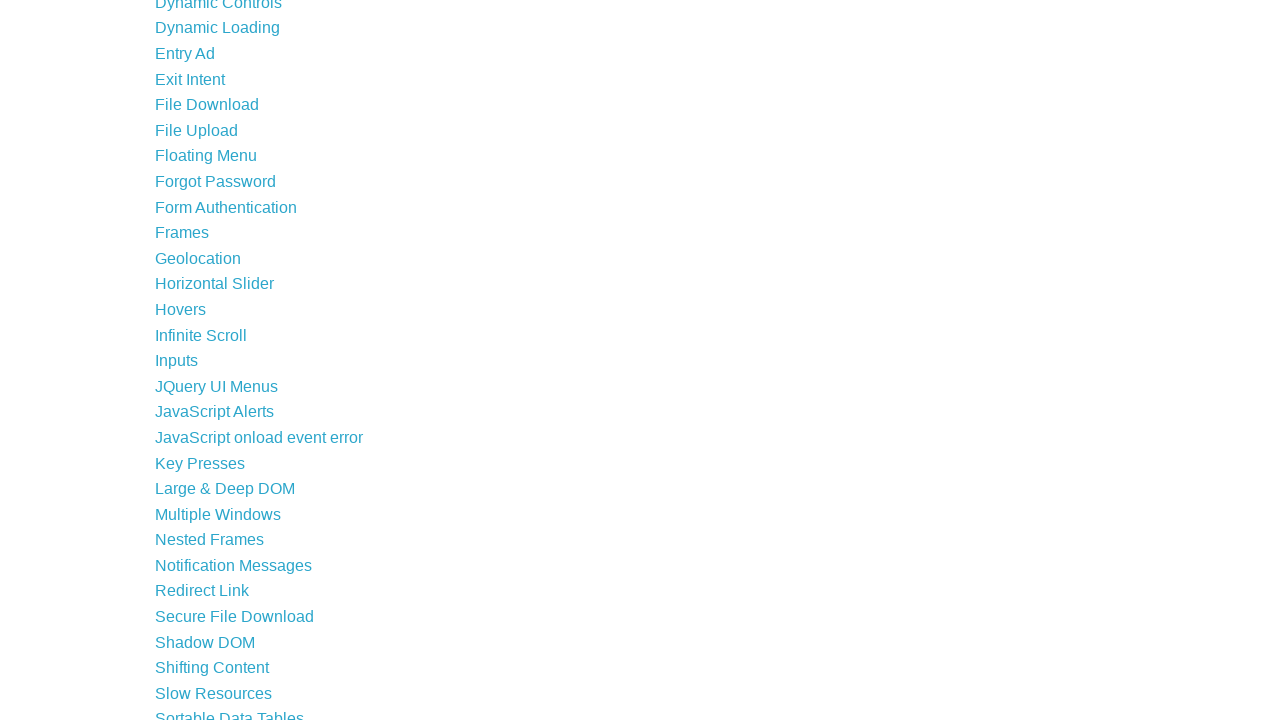

Waited 500ms for scroll animation to complete
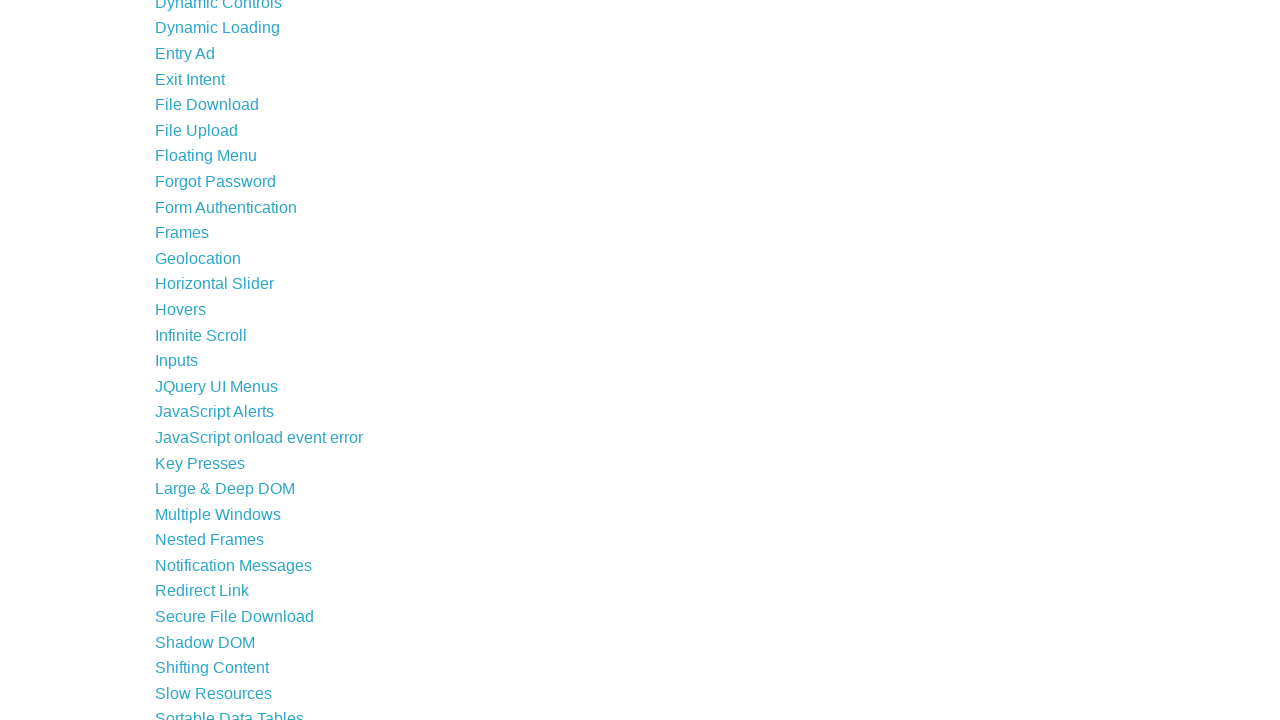

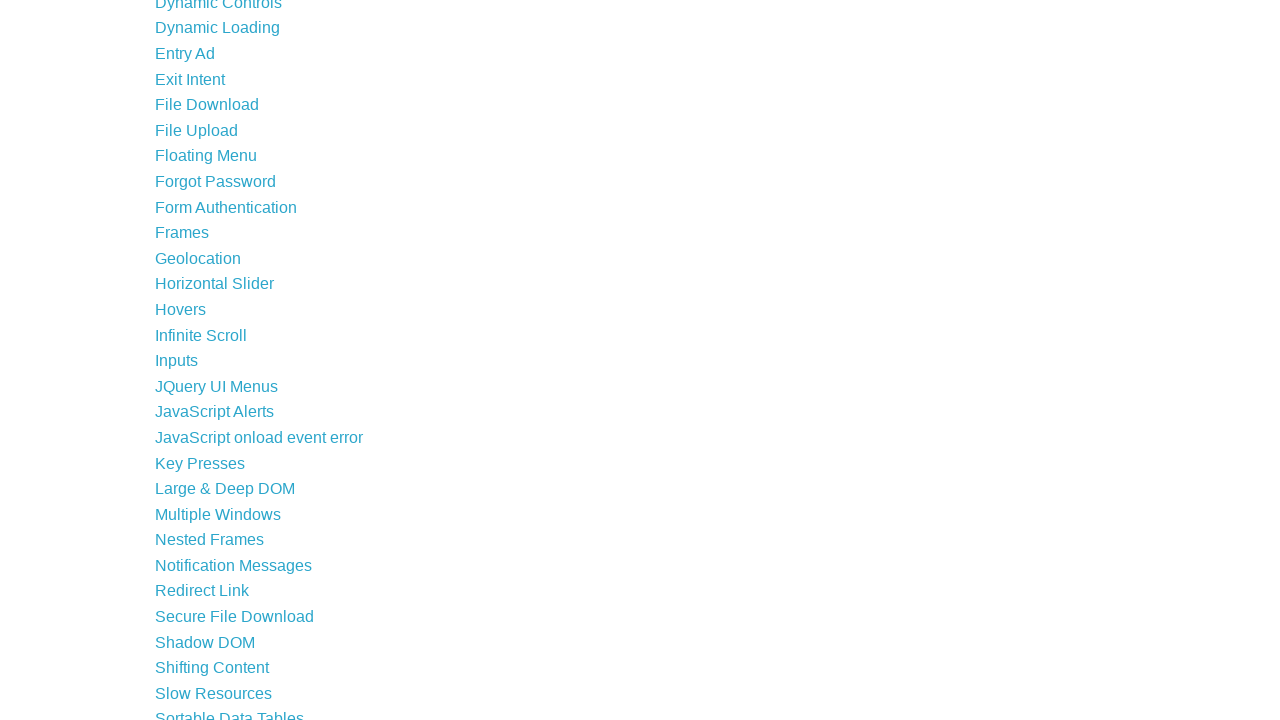